Navigates to a jobs website, clicks on the "Jobs" menu item in the navigation bar, and verifies the resulting page title

Starting URL: https://alchemy.hguy.co/jobs

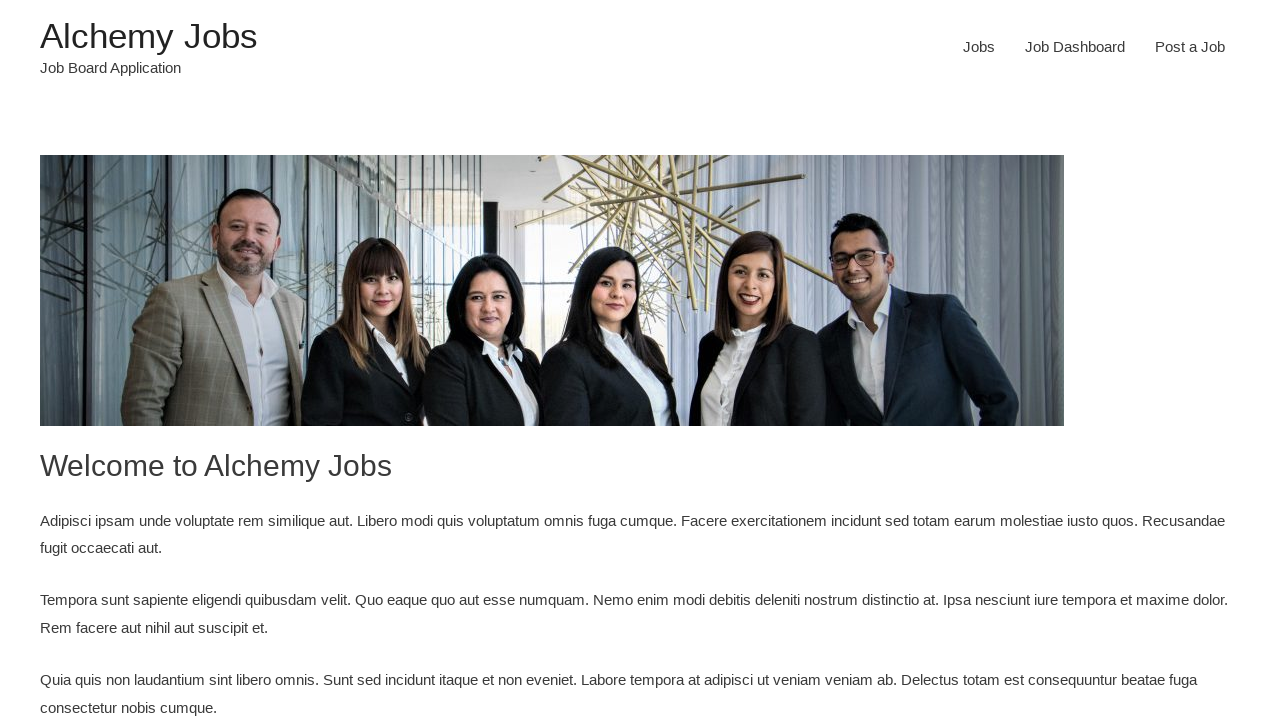

Clicked 'Jobs' menu item in navigation bar at (979, 47) on #primary-menu >> text=Jobs
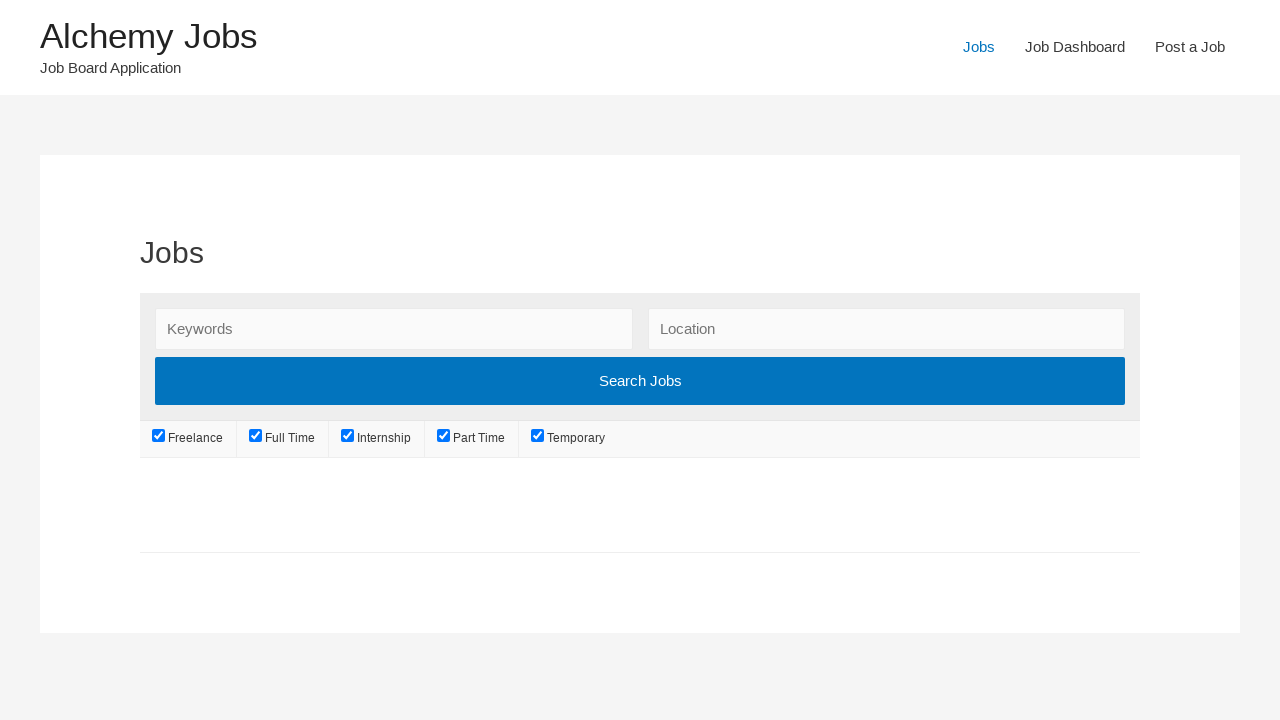

Waited for page to load (domcontentloaded state)
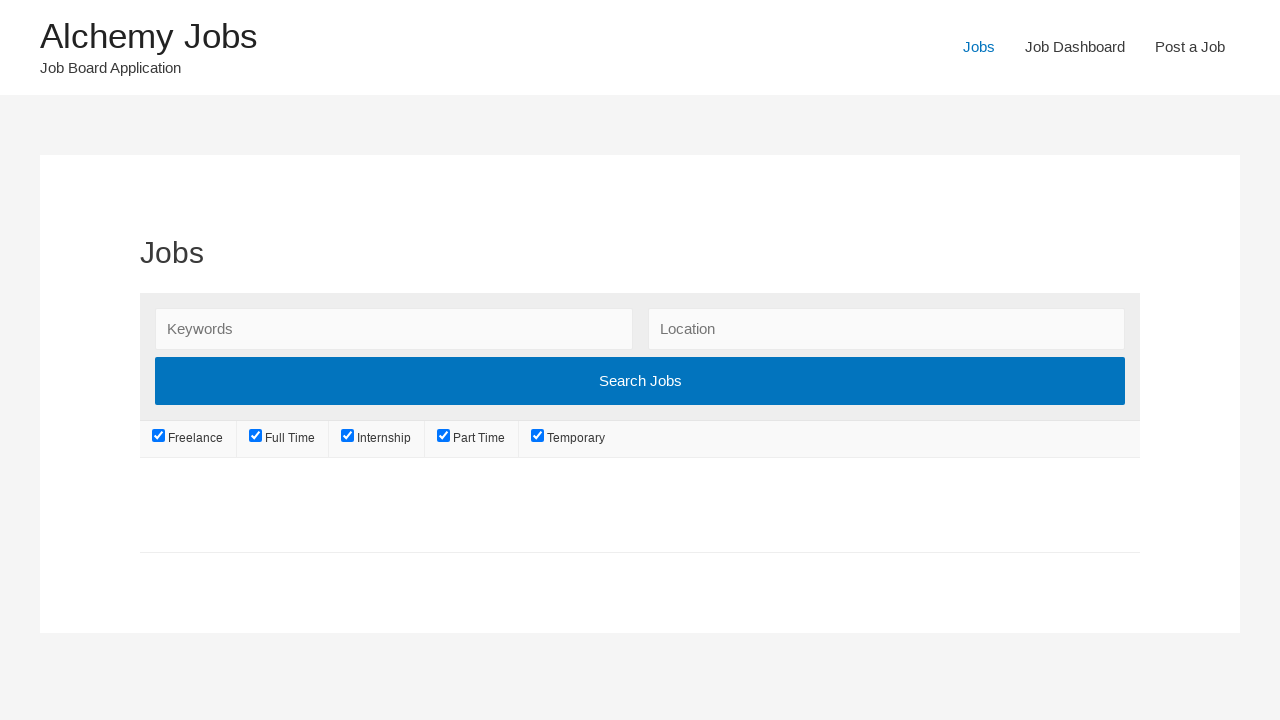

Verified page title is 'Jobs – Alchemy Jobs'
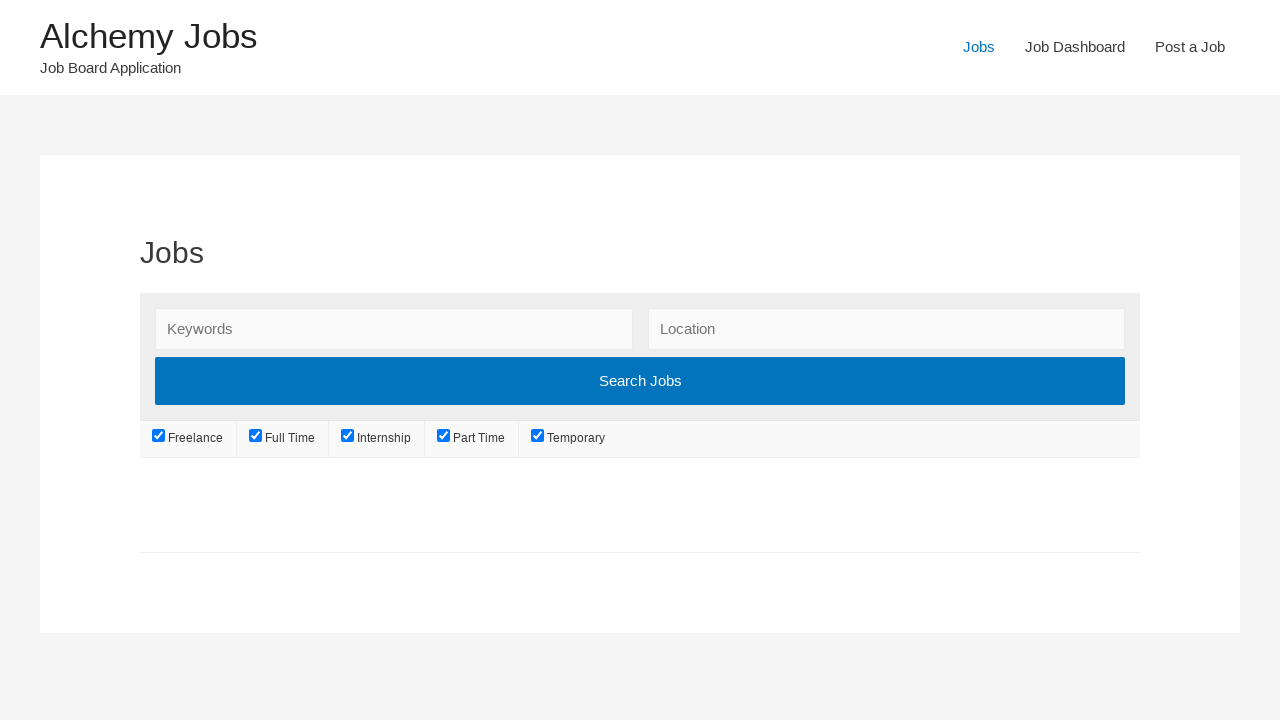

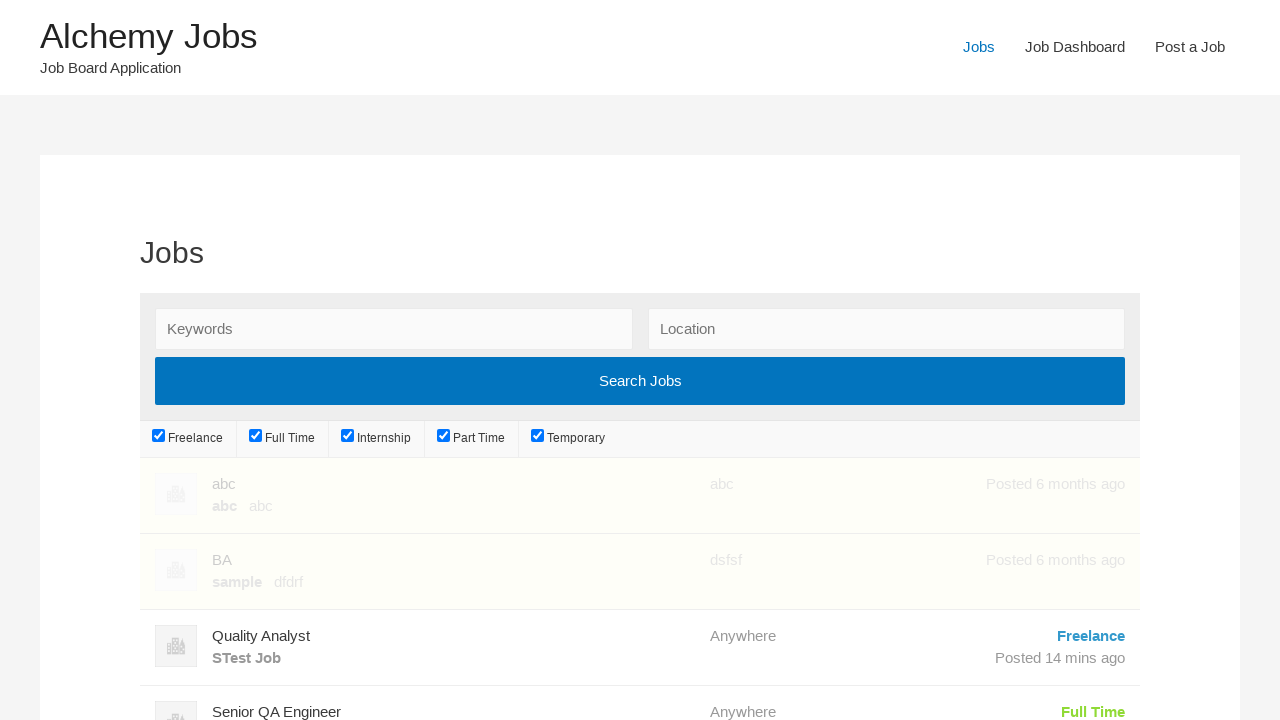